Tests table sorting functionality by clicking on column header to sort, verifying the sort order, and navigating through pagination to find and display the price of a specific item

Starting URL: https://rahulshettyacademy.com/seleniumPractise/#/offers

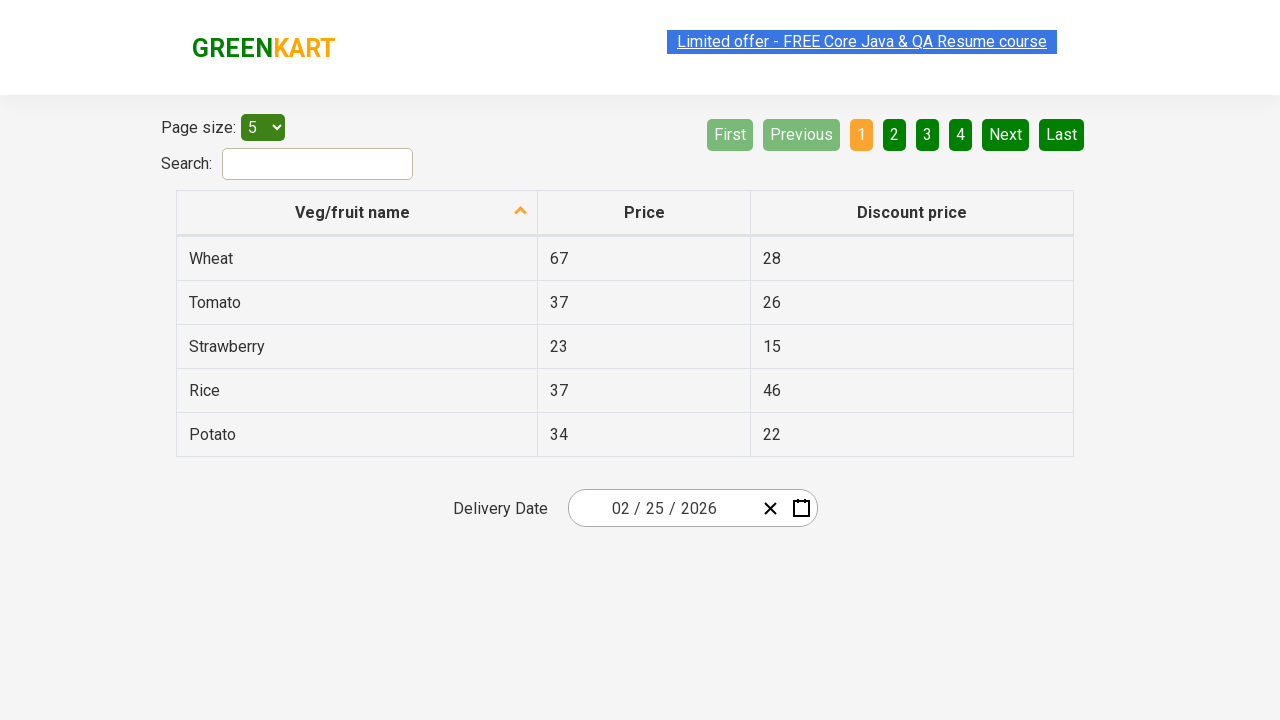

Clicked first column header to sort table at (357, 213) on xpath=//tr/th[1]
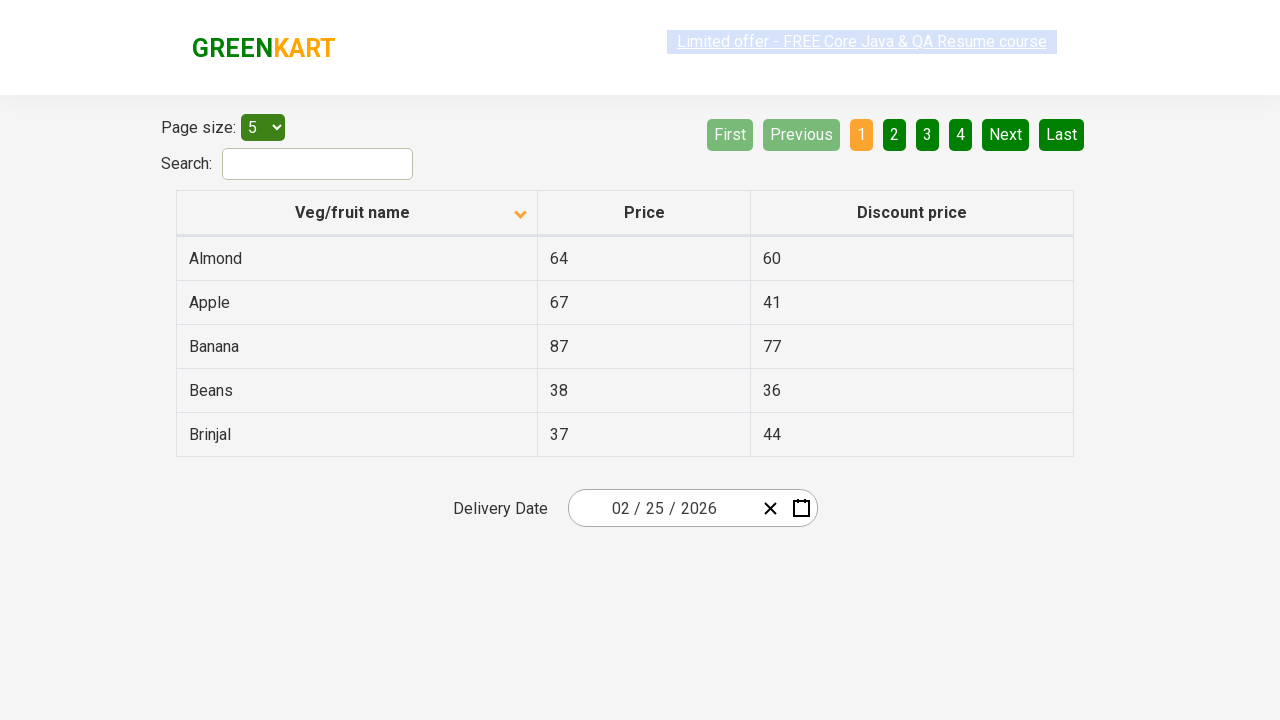

Captured all elements in first column
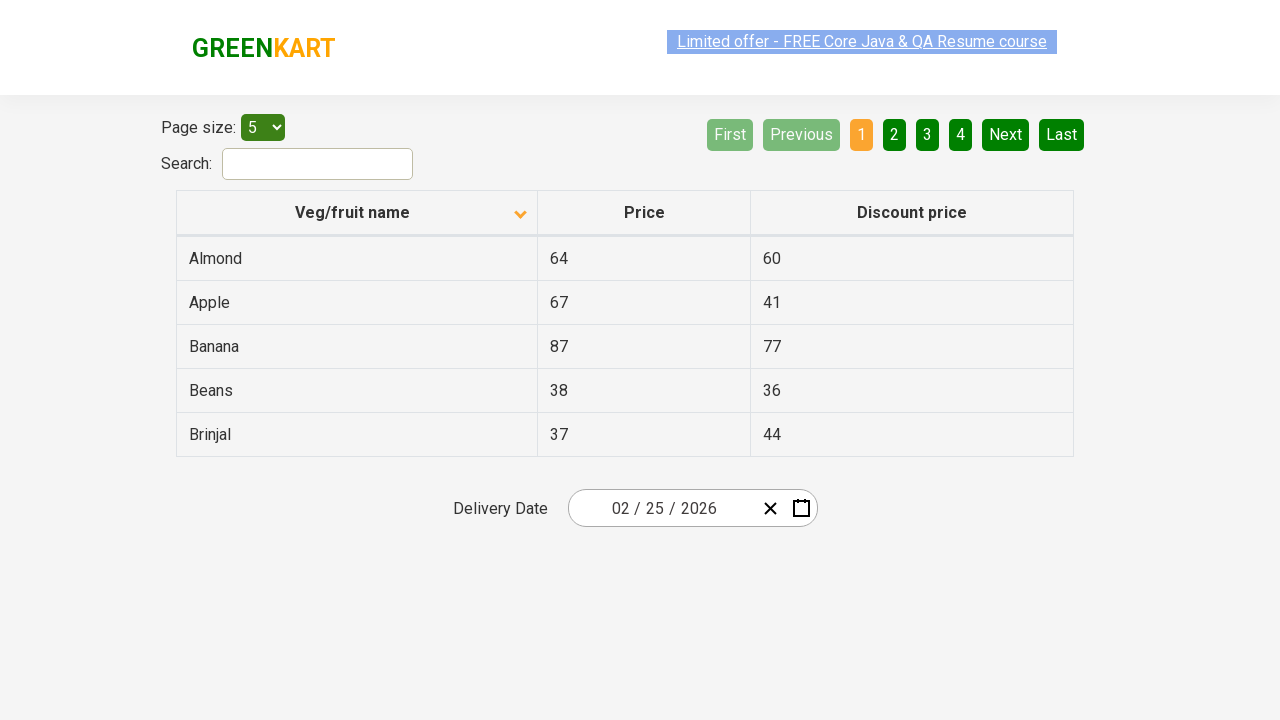

Extracted text content from all column elements
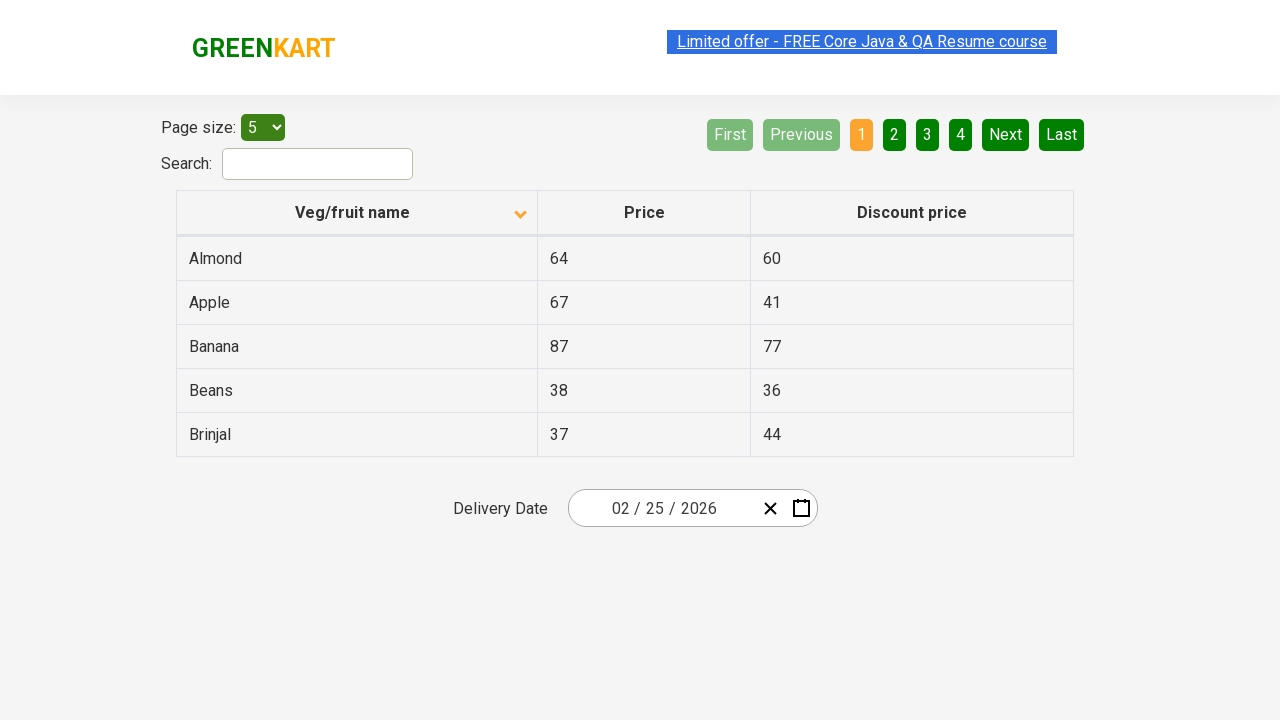

Created sorted version of the list
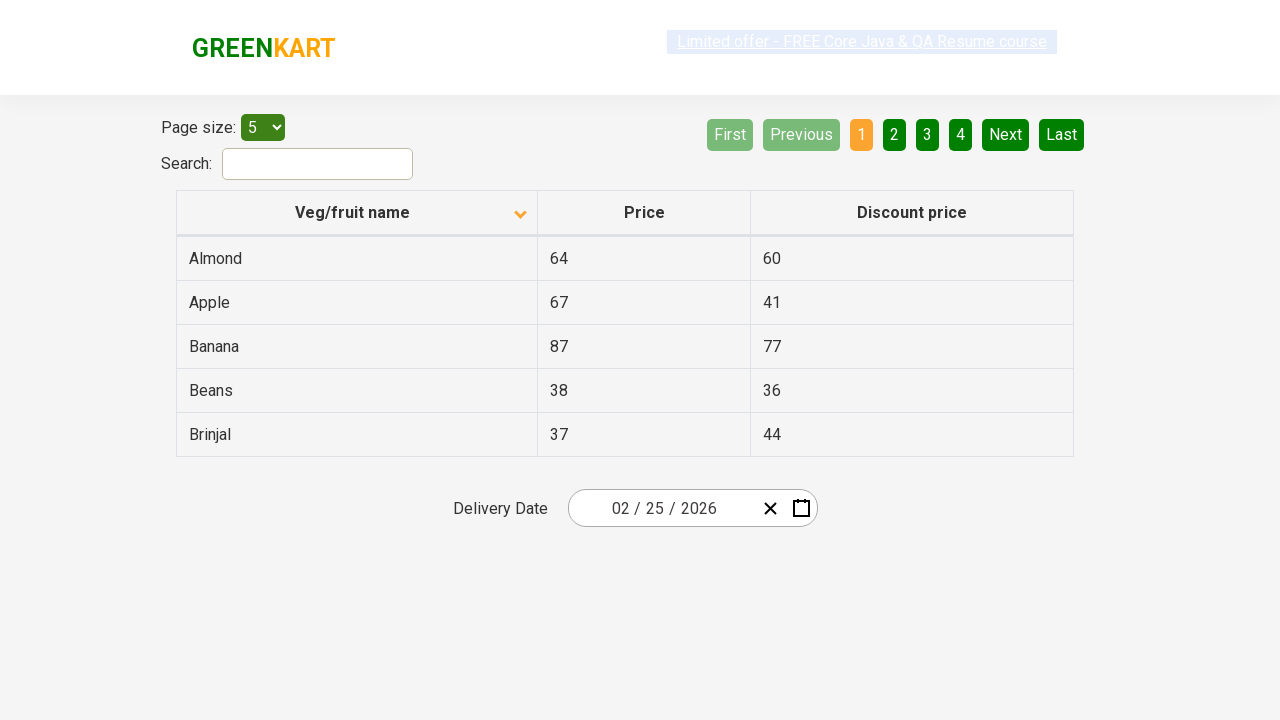

Verified table is sorted correctly
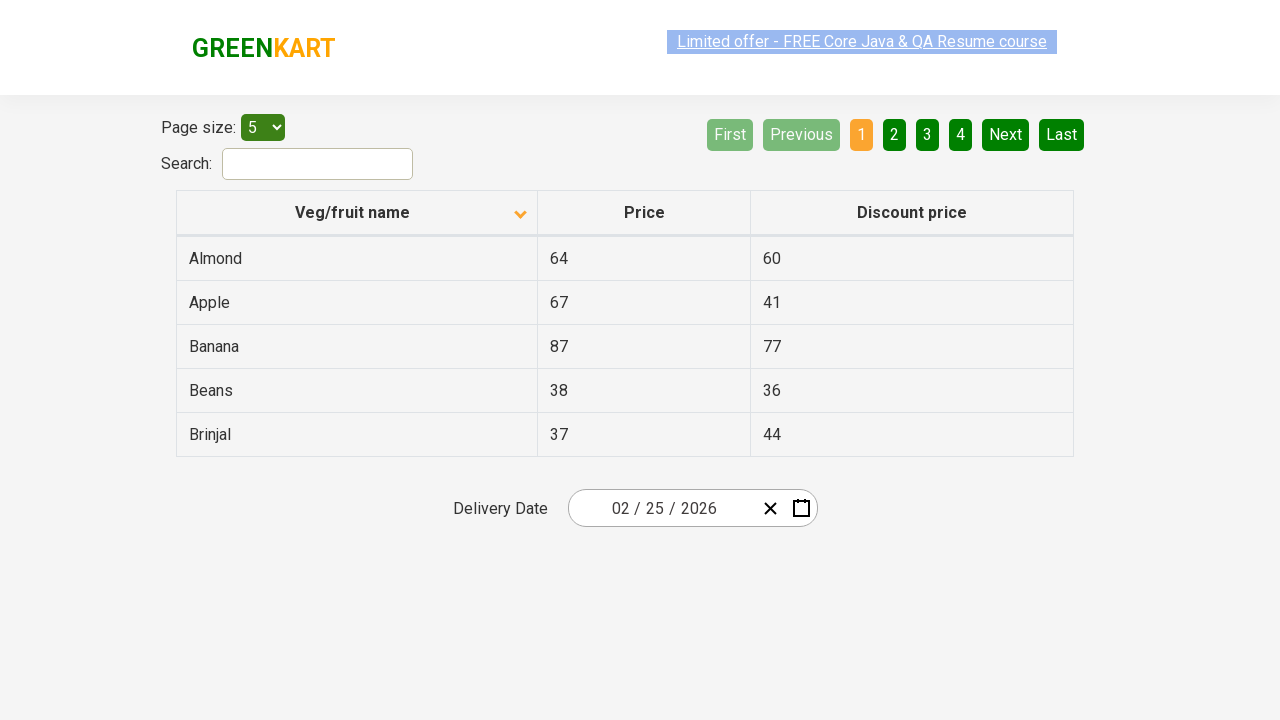

Retrieved all rows in first column
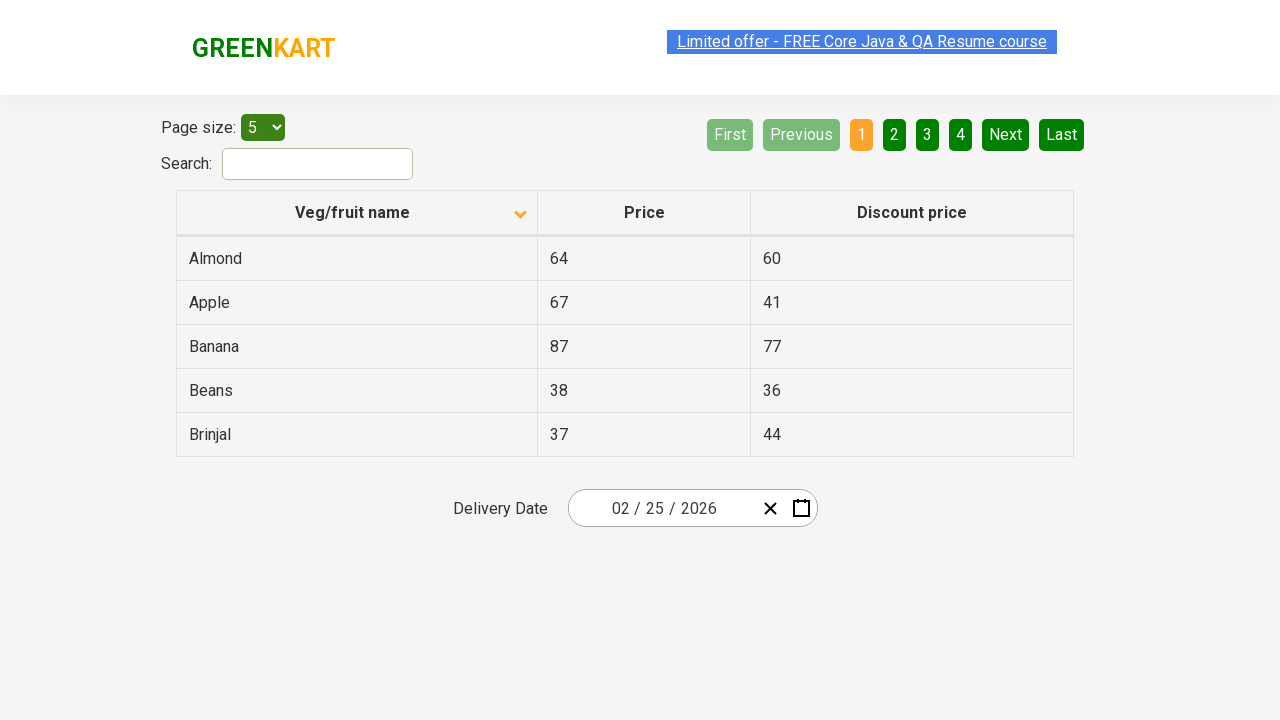

Clicked Next button to navigate to next page at (1006, 134) on a[aria-label='Next']
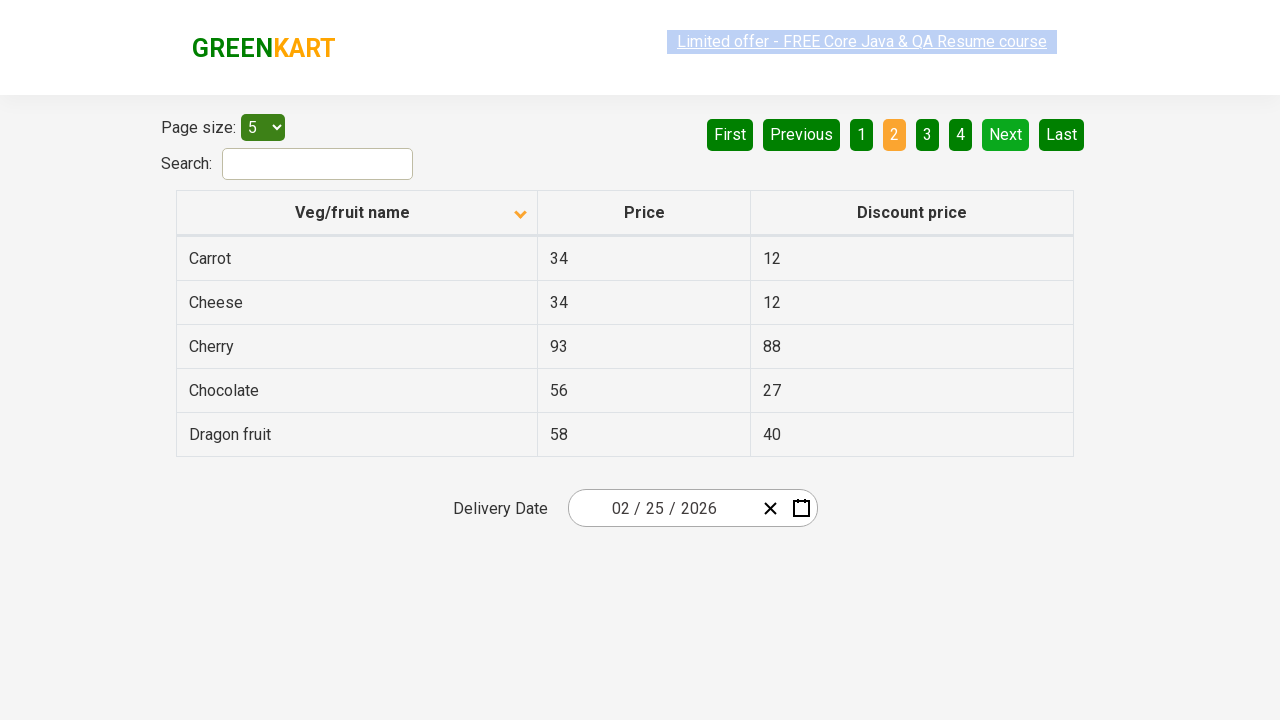

Waited for next page to load
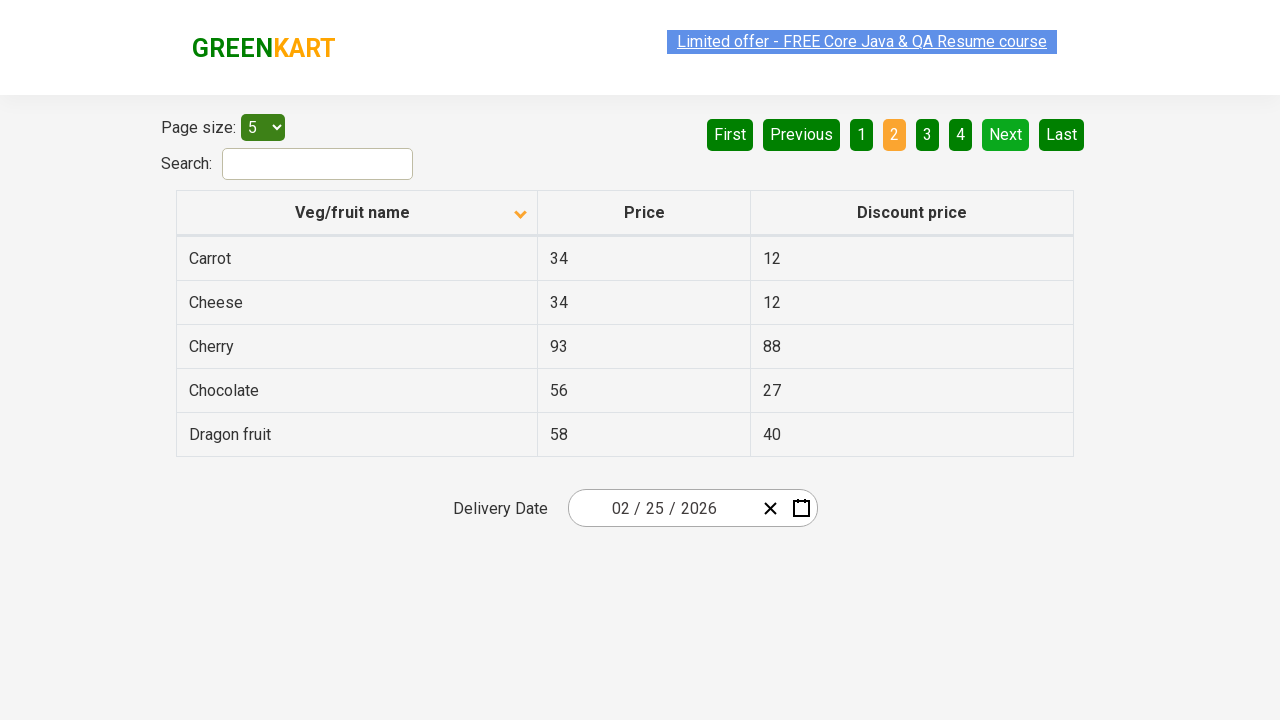

Retrieved all rows in first column
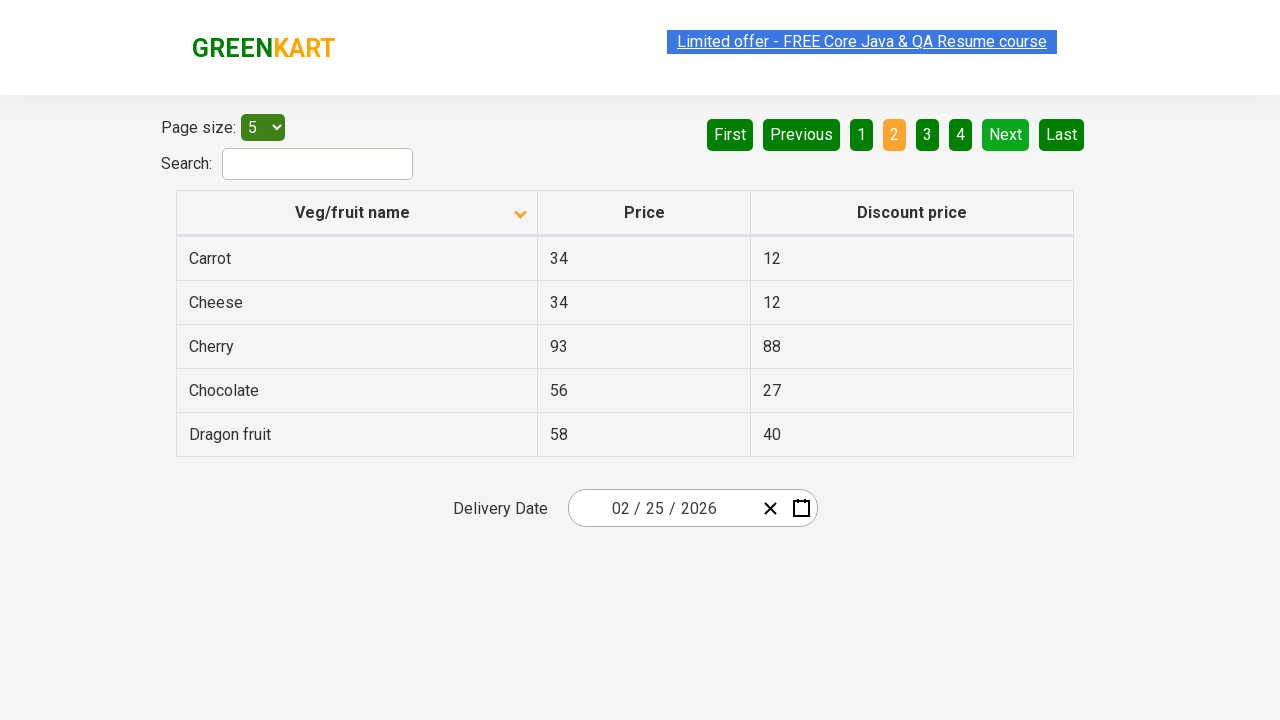

Clicked Next button to navigate to next page at (1006, 134) on a[aria-label='Next']
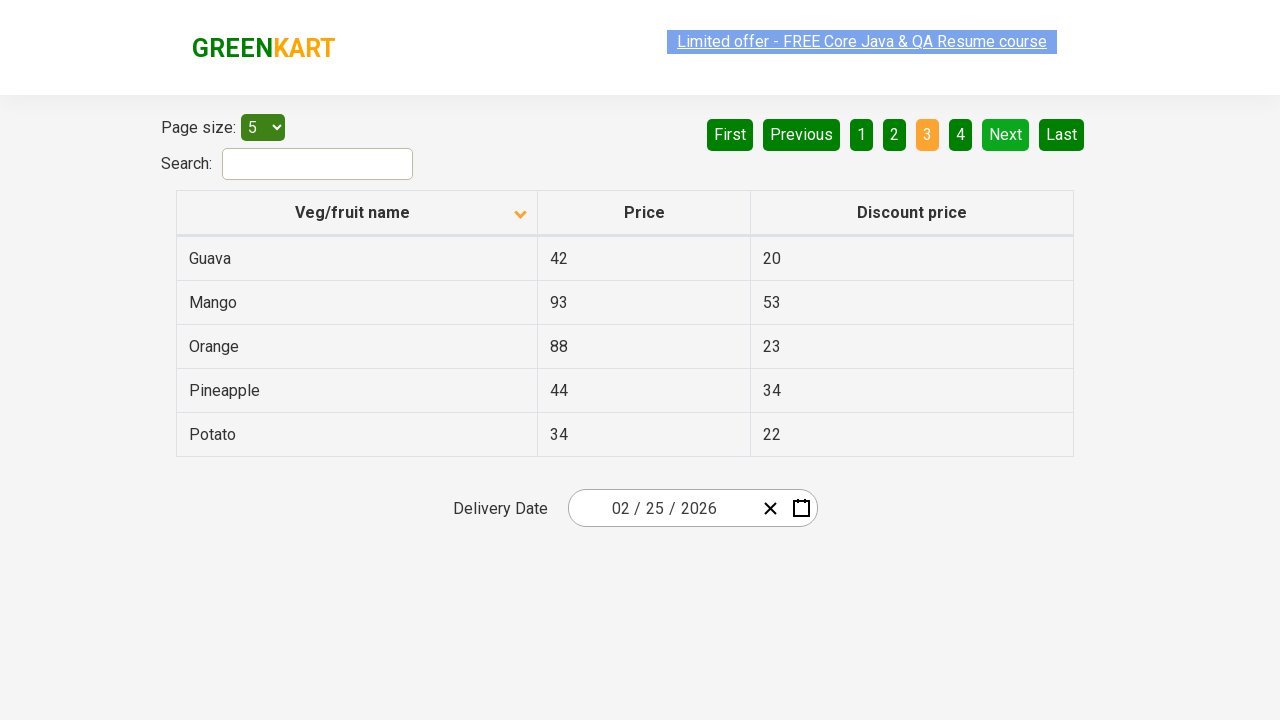

Waited for next page to load
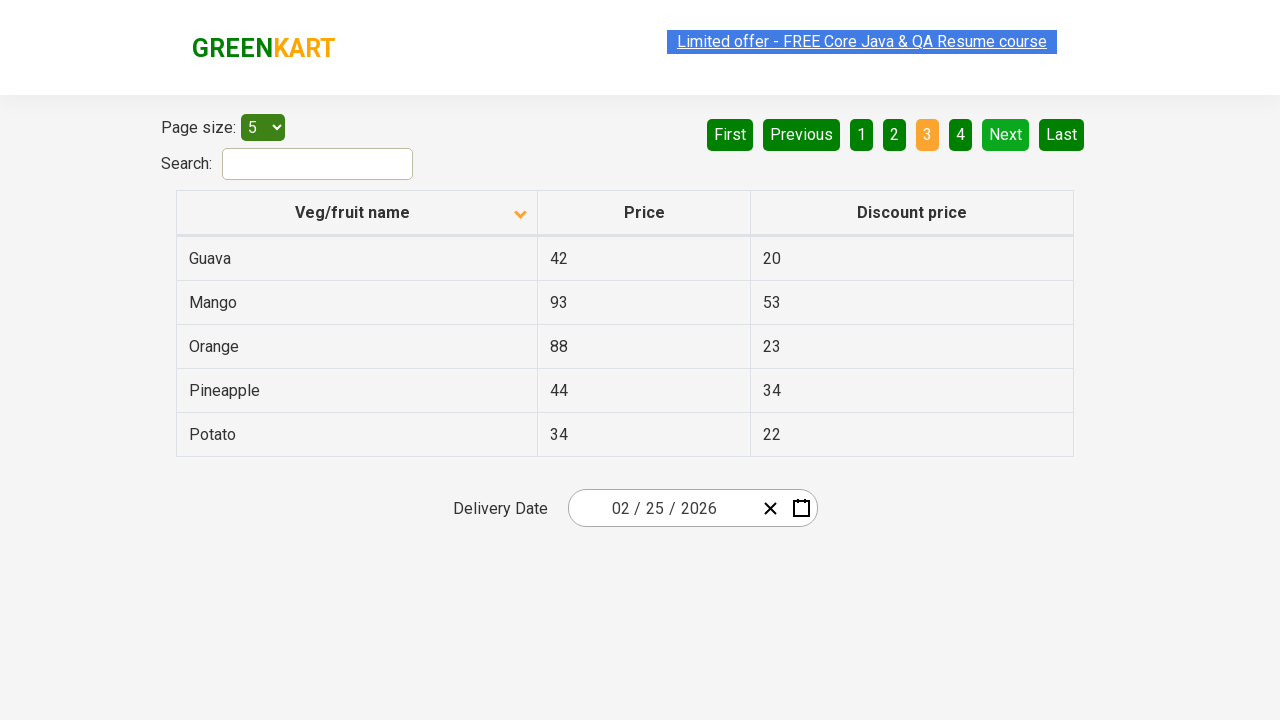

Retrieved all rows in first column
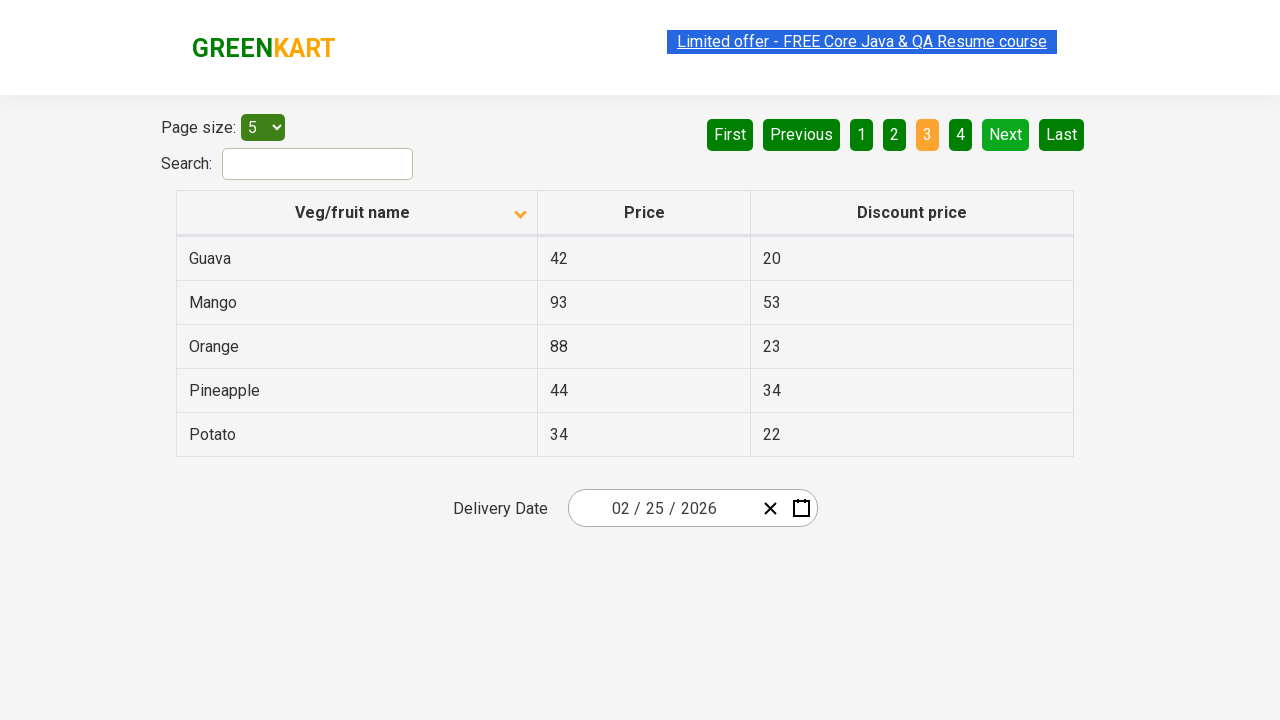

Clicked Next button to navigate to next page at (1006, 134) on a[aria-label='Next']
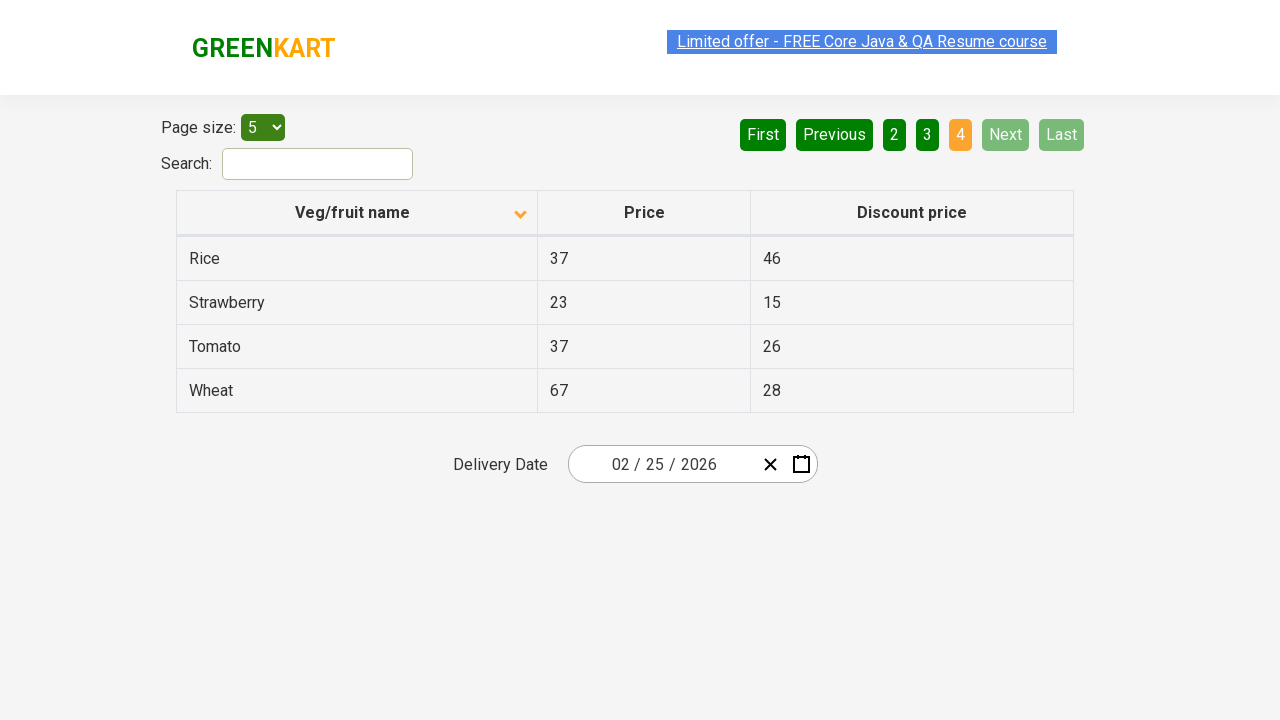

Waited for next page to load
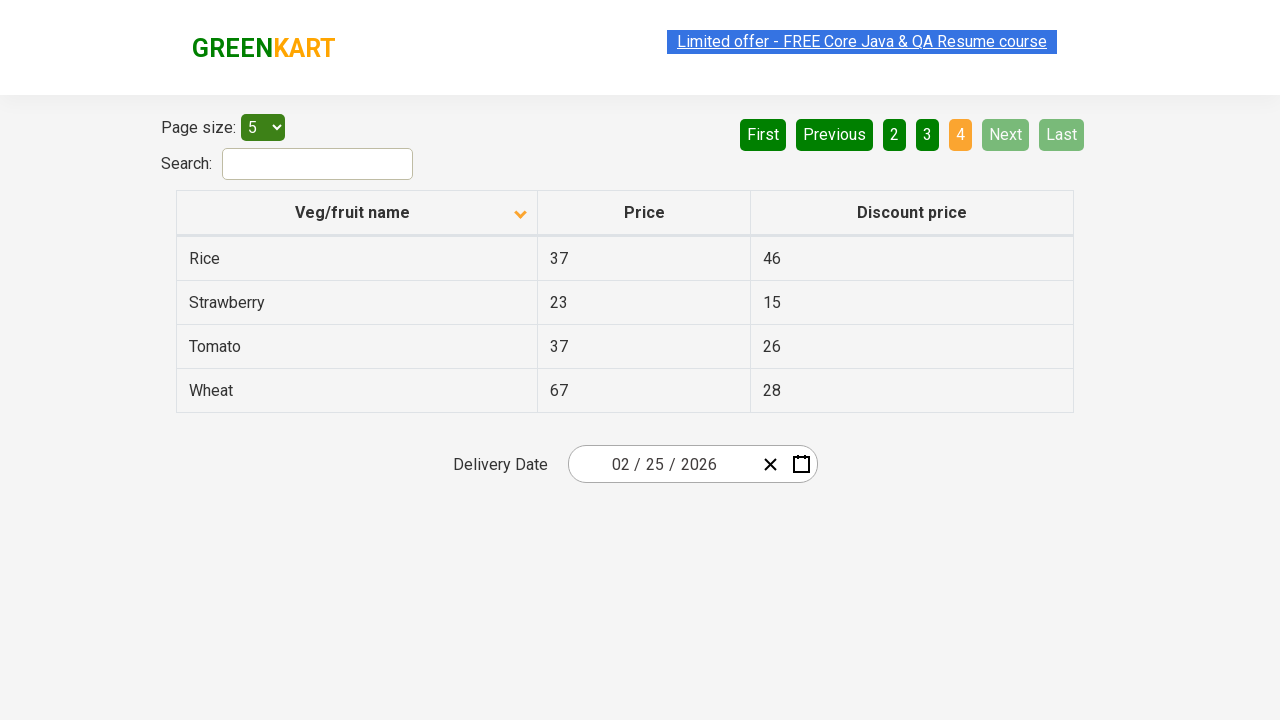

Retrieved all rows in first column
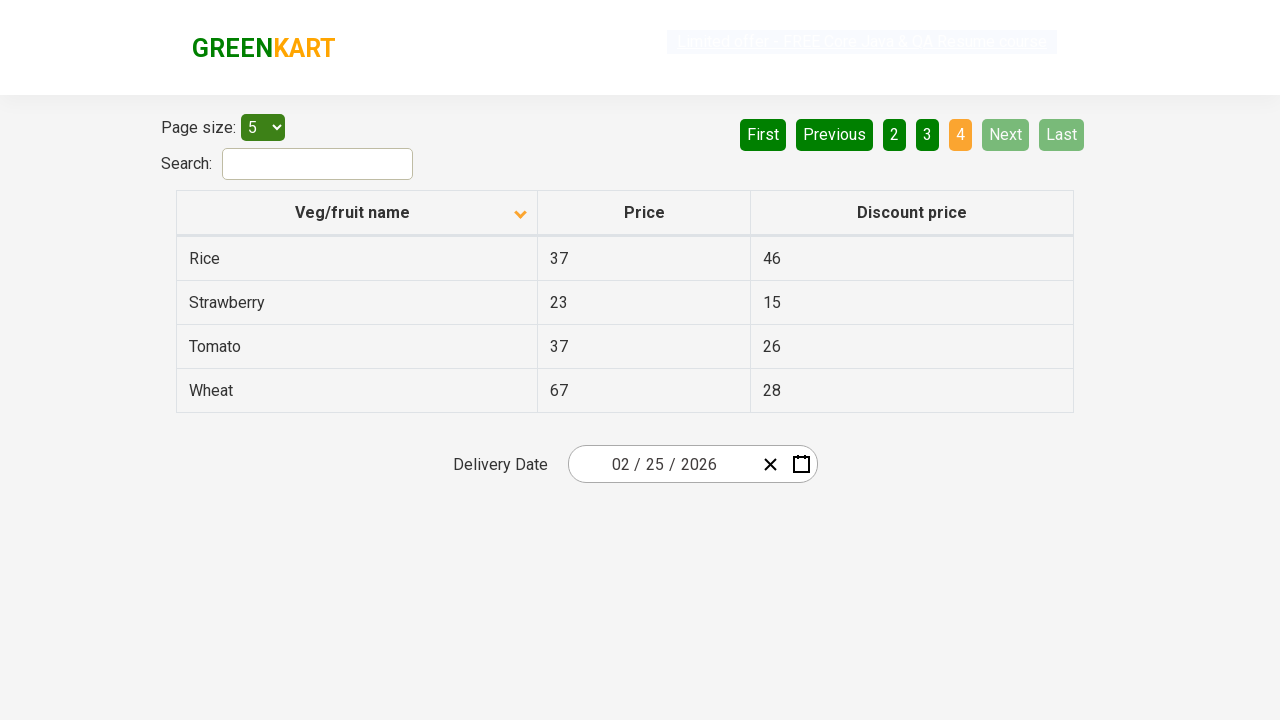

Found Rice with price: 37
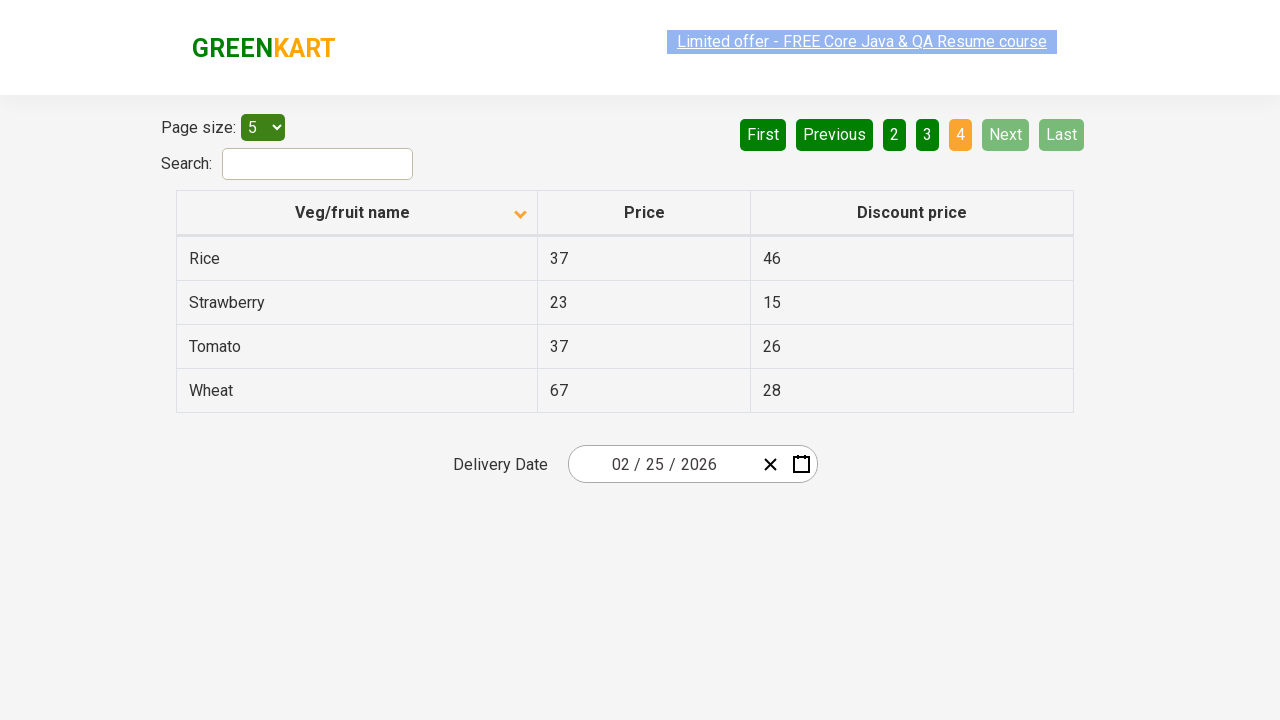

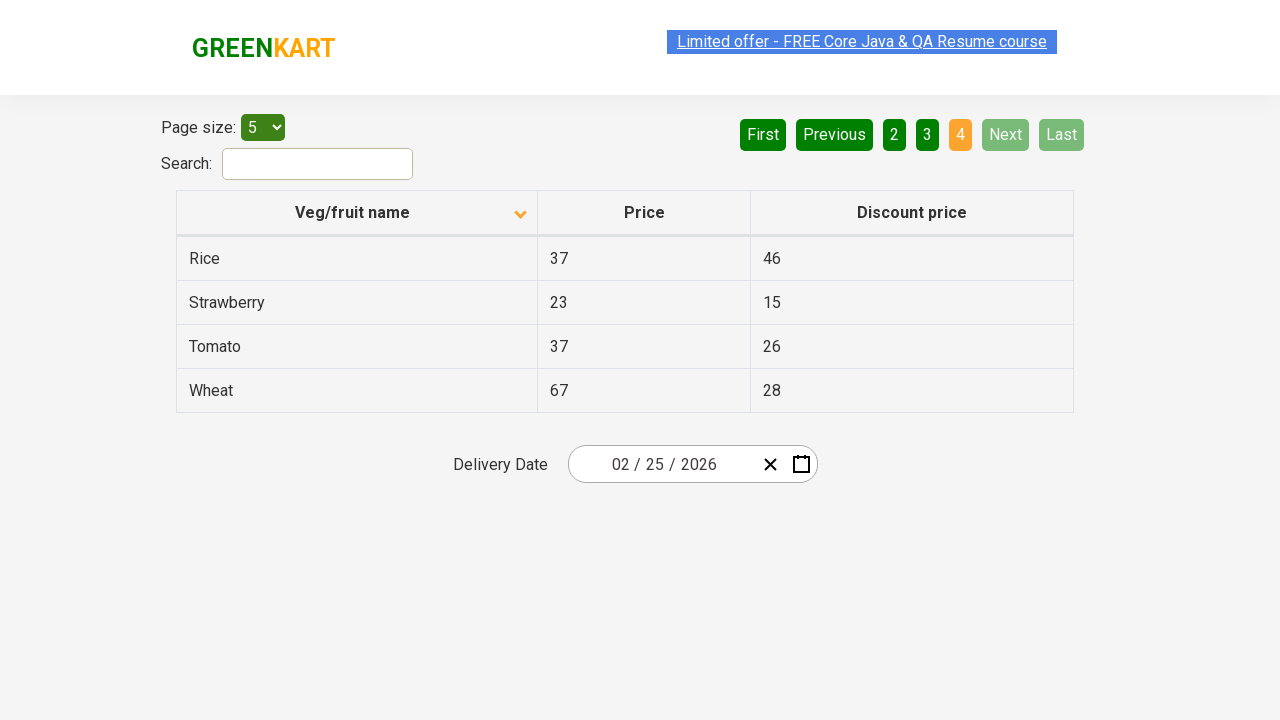